Tests handling a prompt alert by triggering it, entering text, and accepting it

Starting URL: https://www.hyrtutorials.com/p/alertsdemo.html

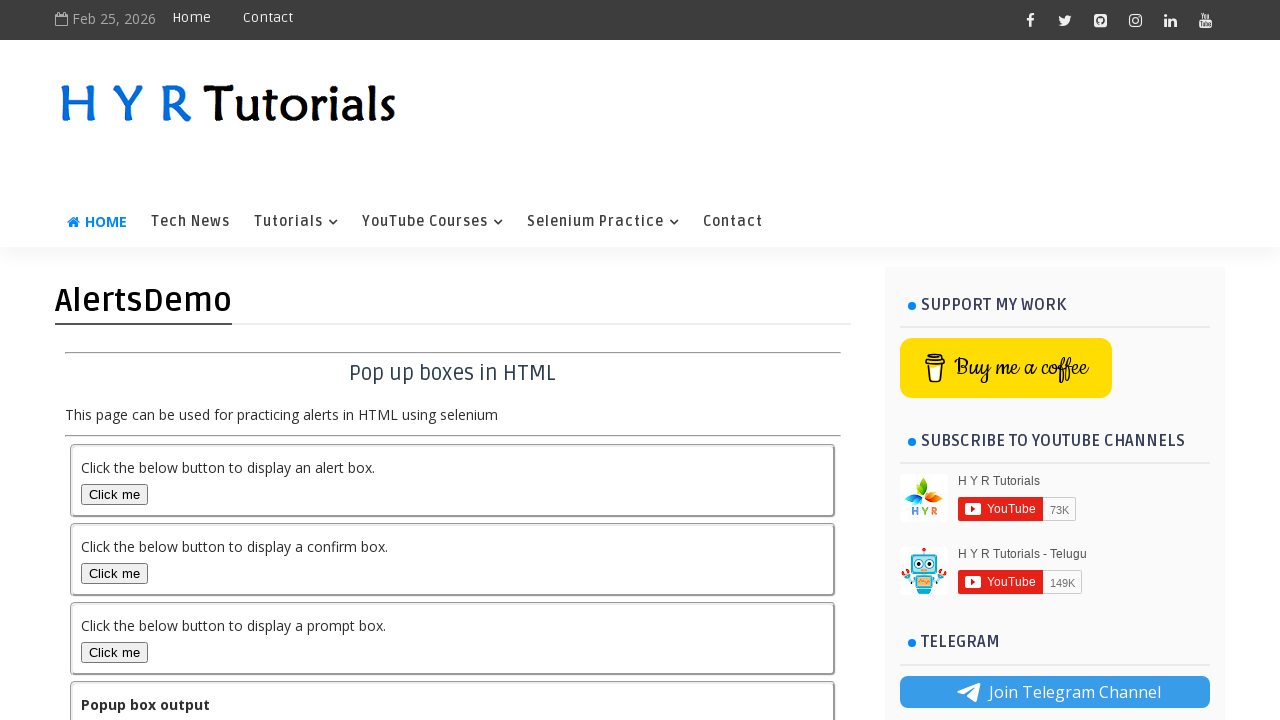

Set up dialog handler to accept prompt with text 'RitishBabu'
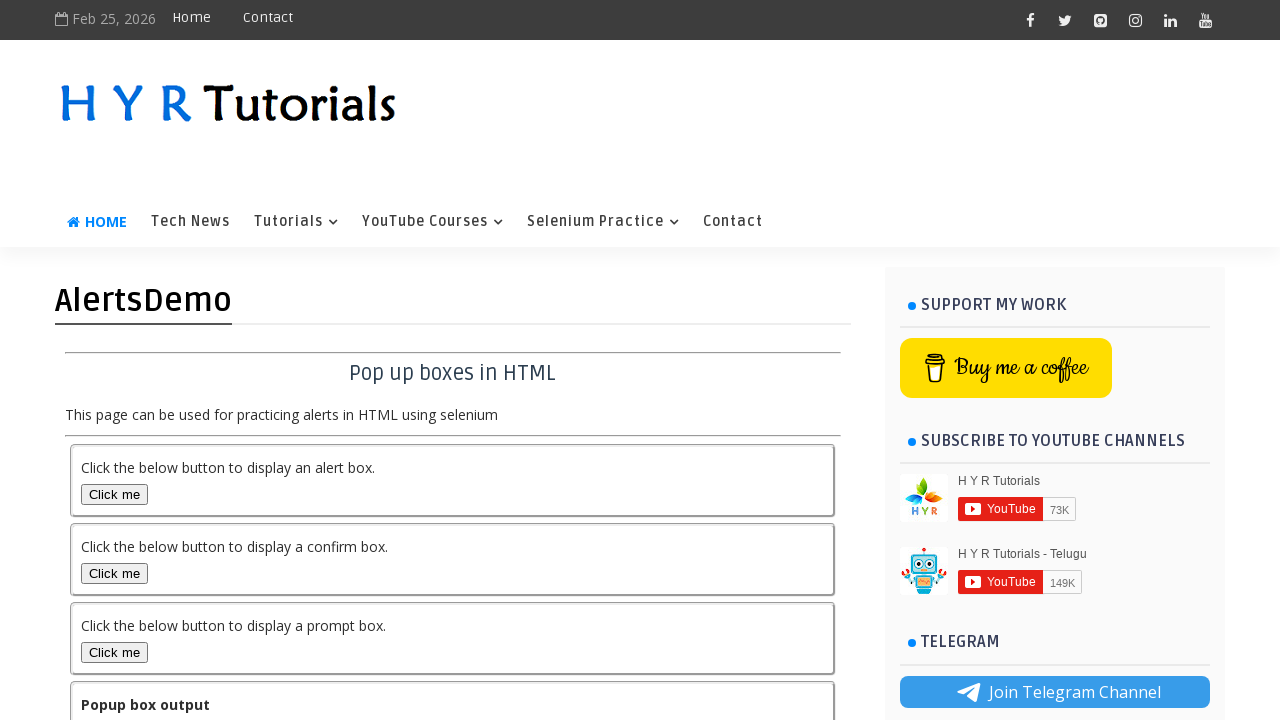

Clicked prompt alert button at (114, 652) on #promptBox
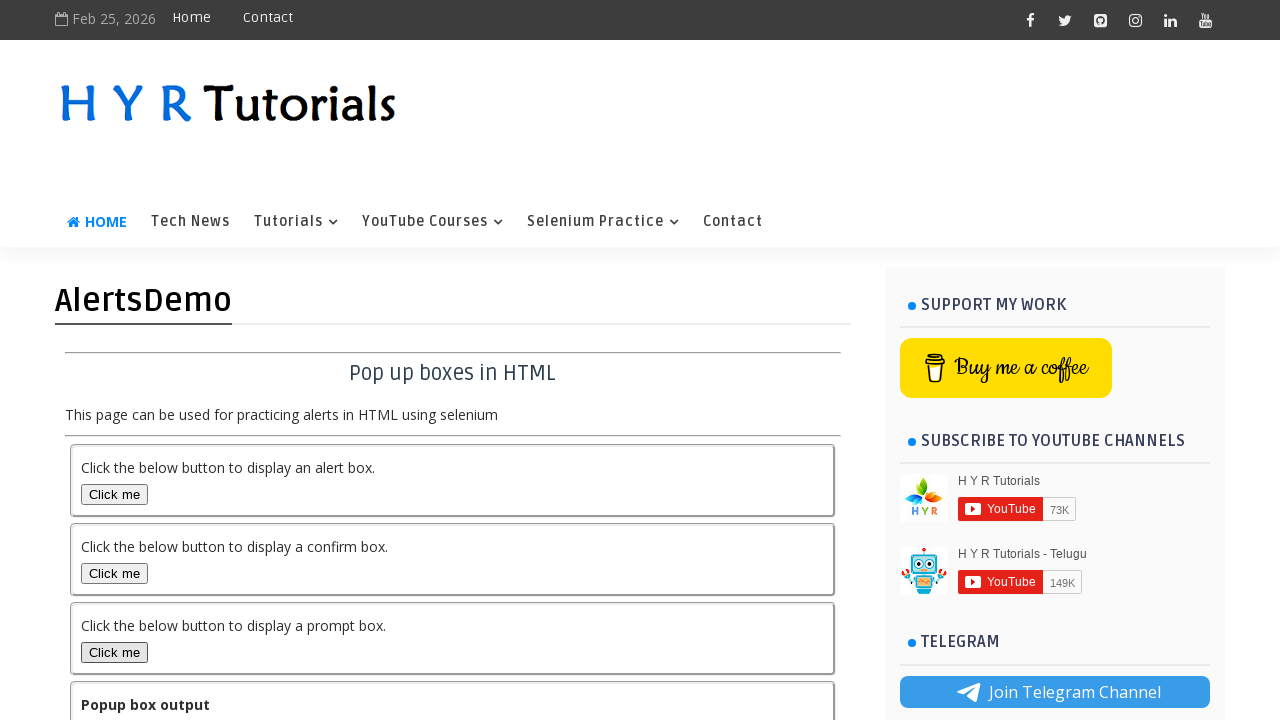

Prompt alert output displayed on page
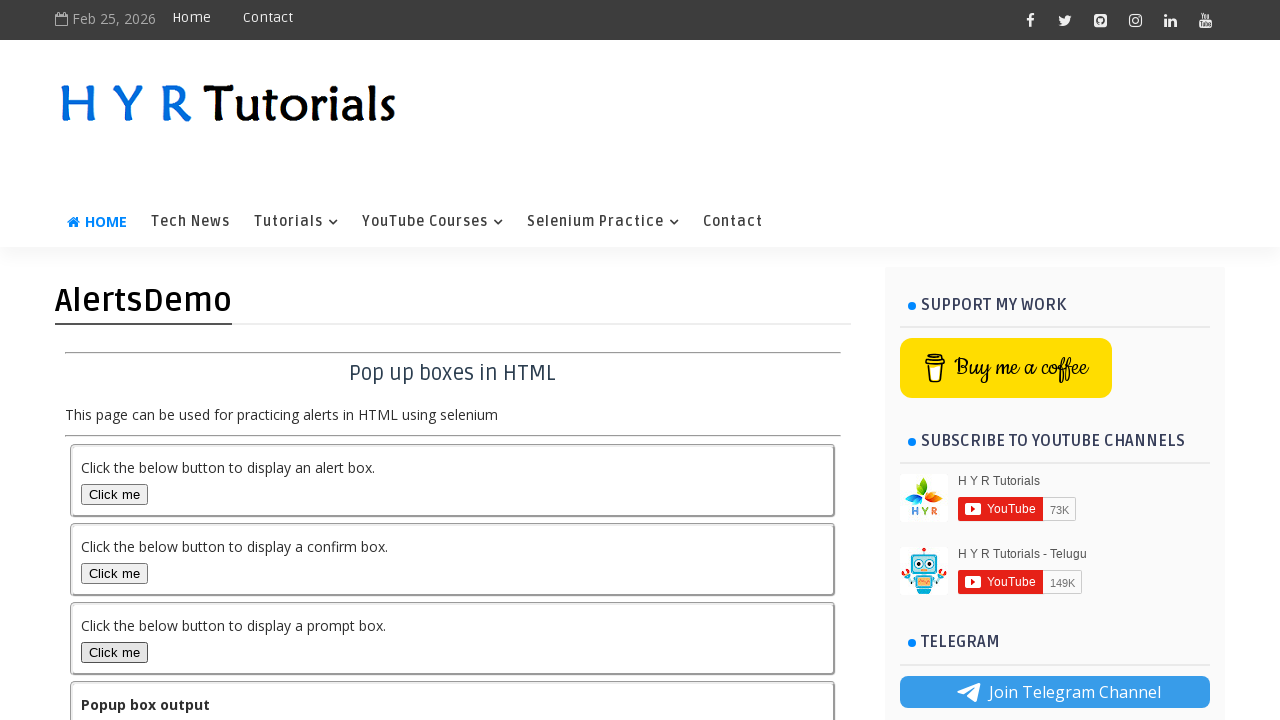

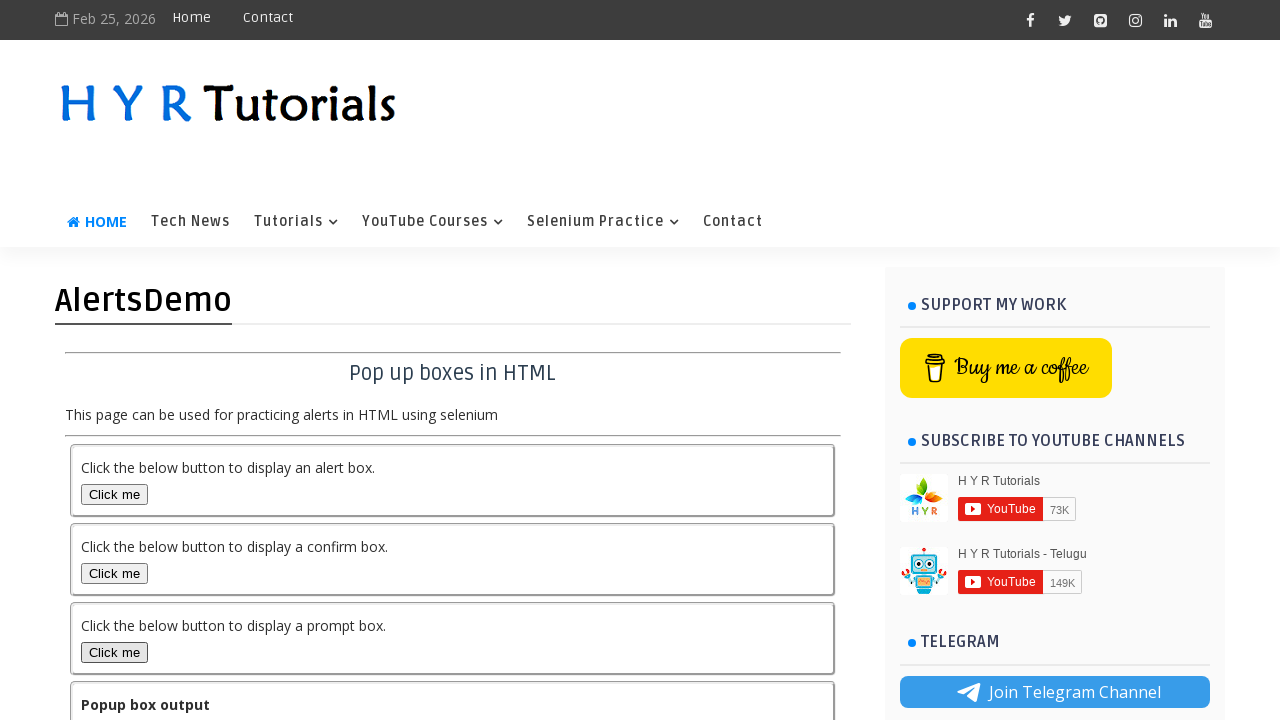